Tests multi-select dropdown functionality by selecting multiple options by index and then deselecting one option from a multi-selection box.

Starting URL: https://omayo.blogspot.com/

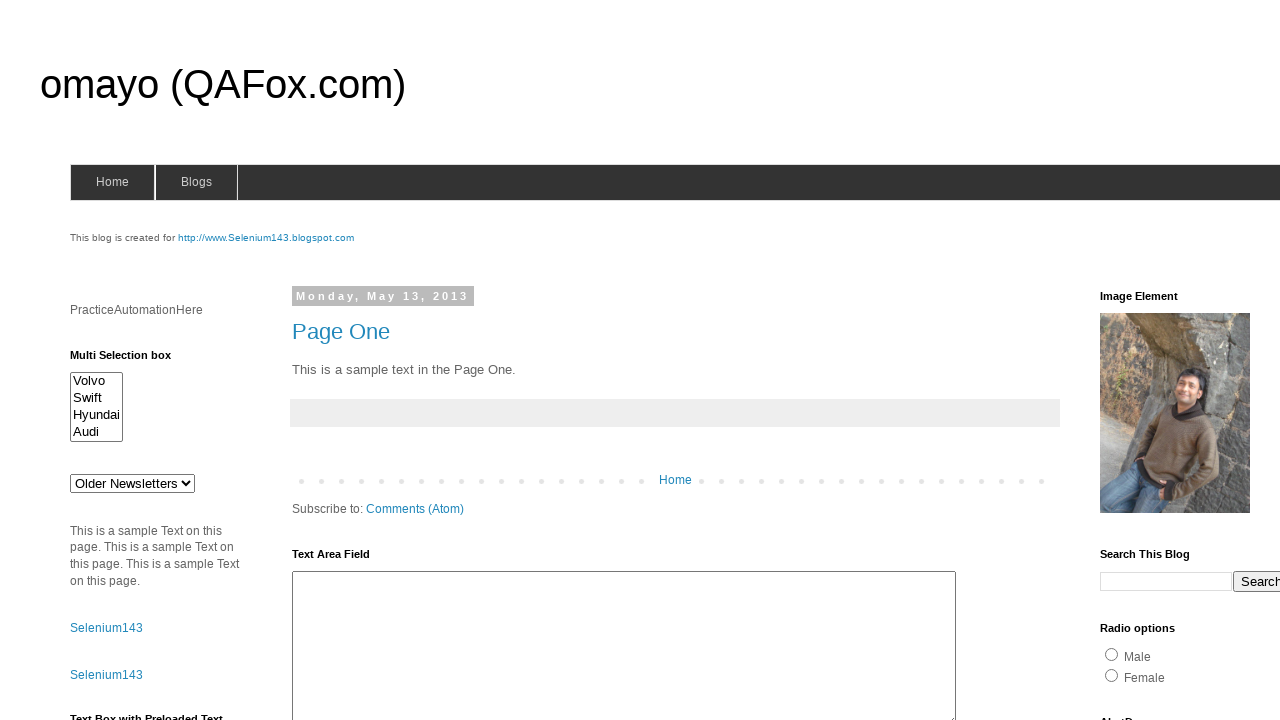

Located the multi-select dropdown element with id 'multiselect1'
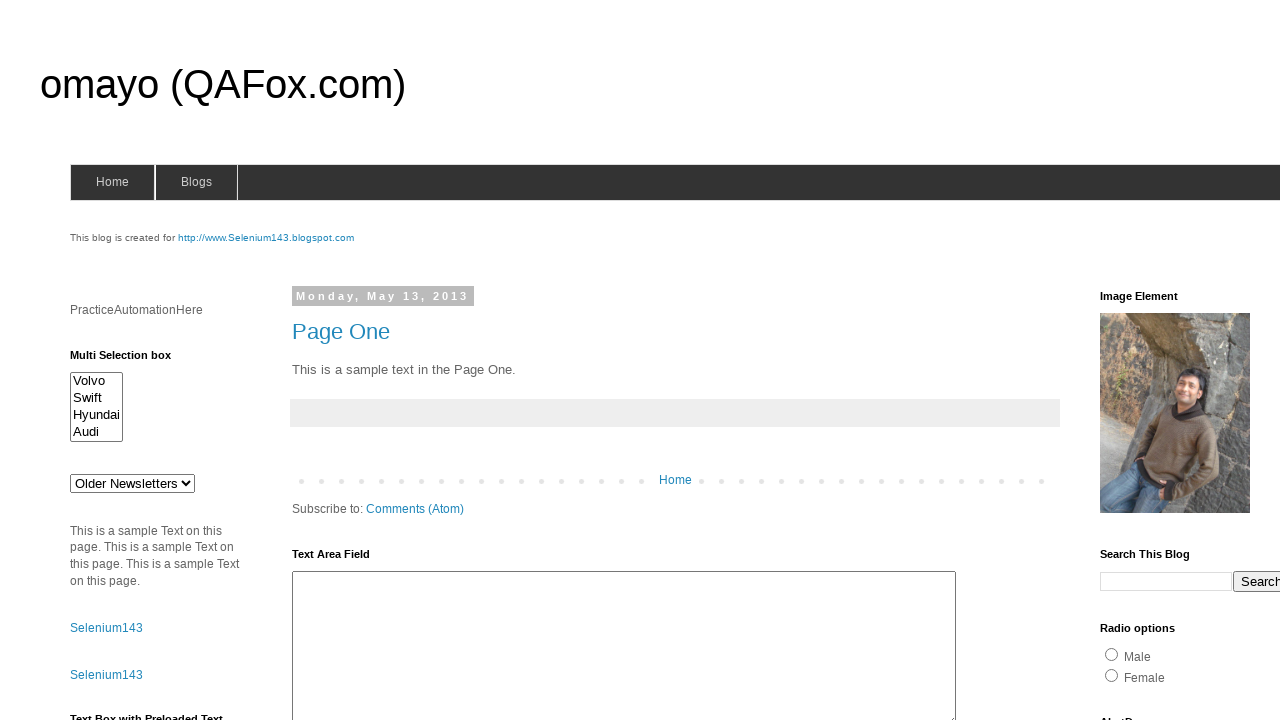

Selected first option (index 0) from multi-select dropdown on #multiselect1
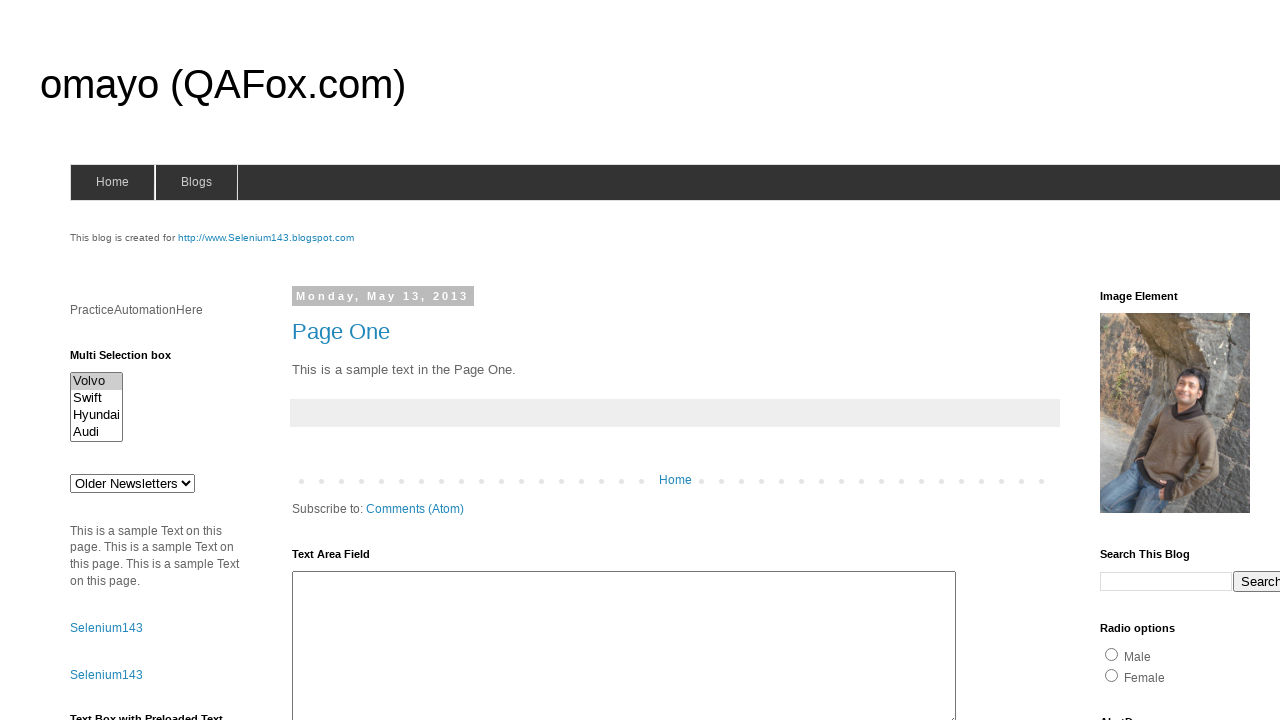

Selected fourth option (index 3) from multi-select dropdown on #multiselect1
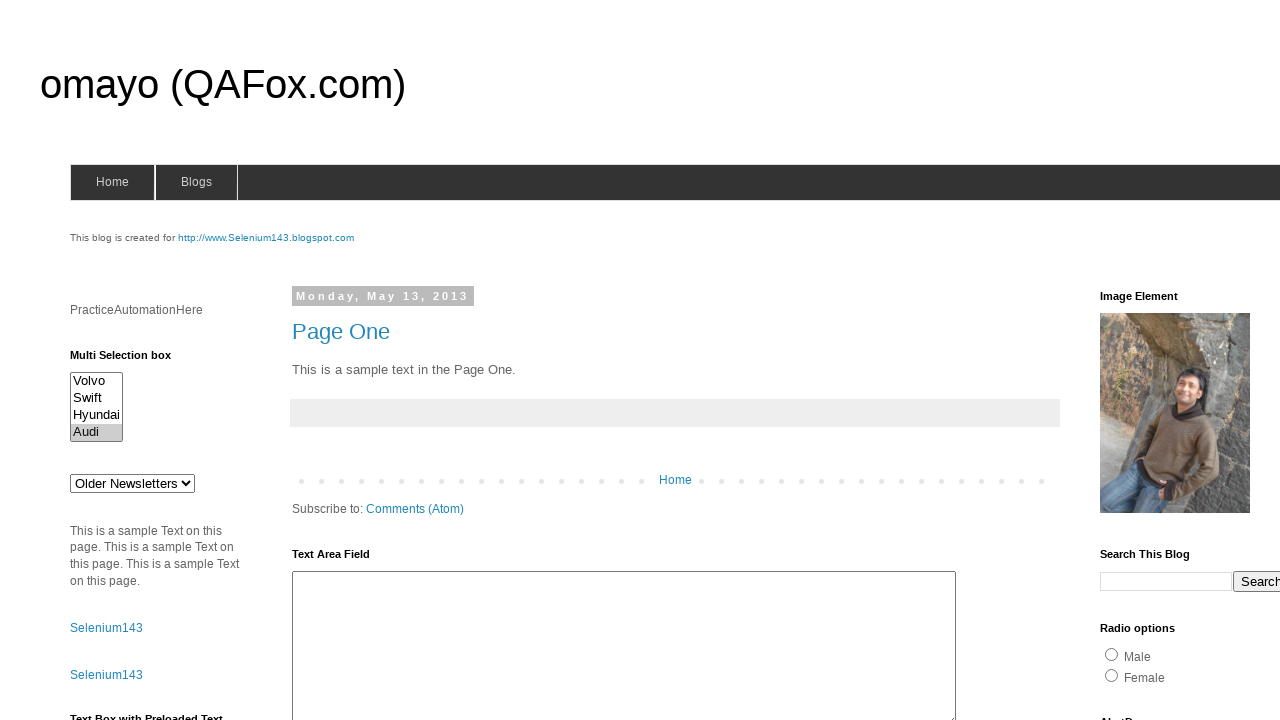

Deselected first option by re-selecting only index 3 in multi-select dropdown on #multiselect1
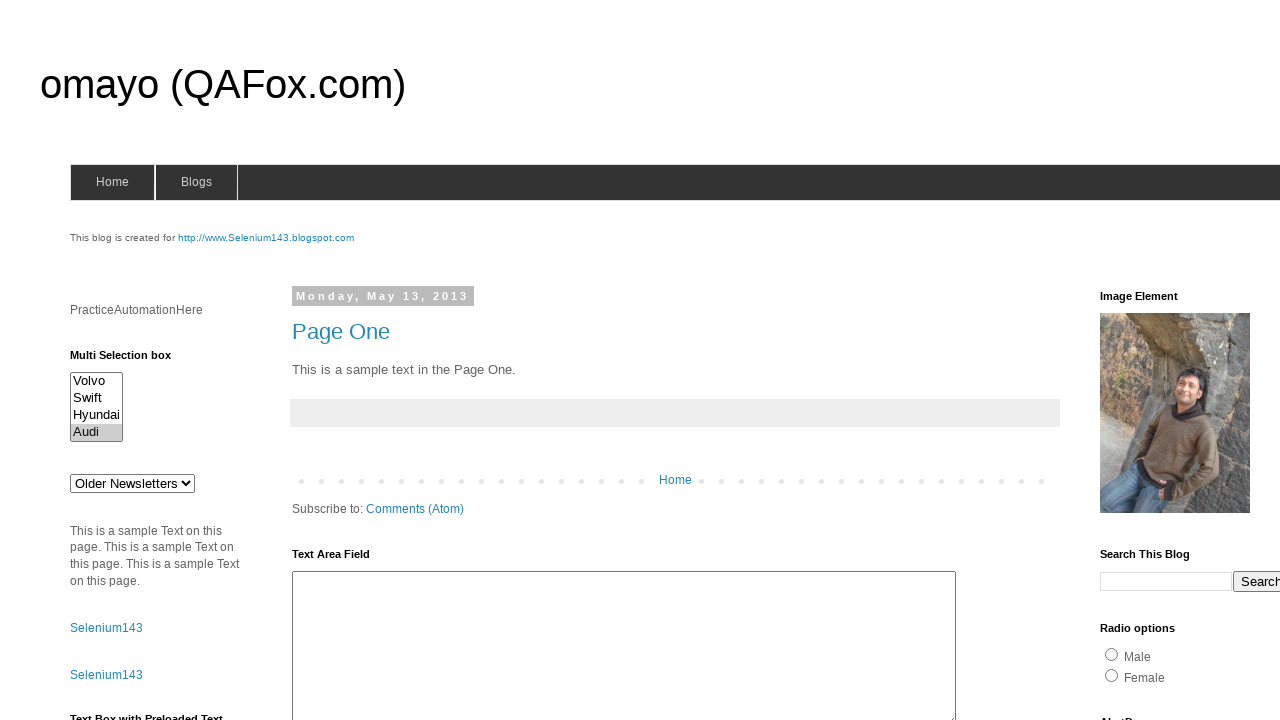

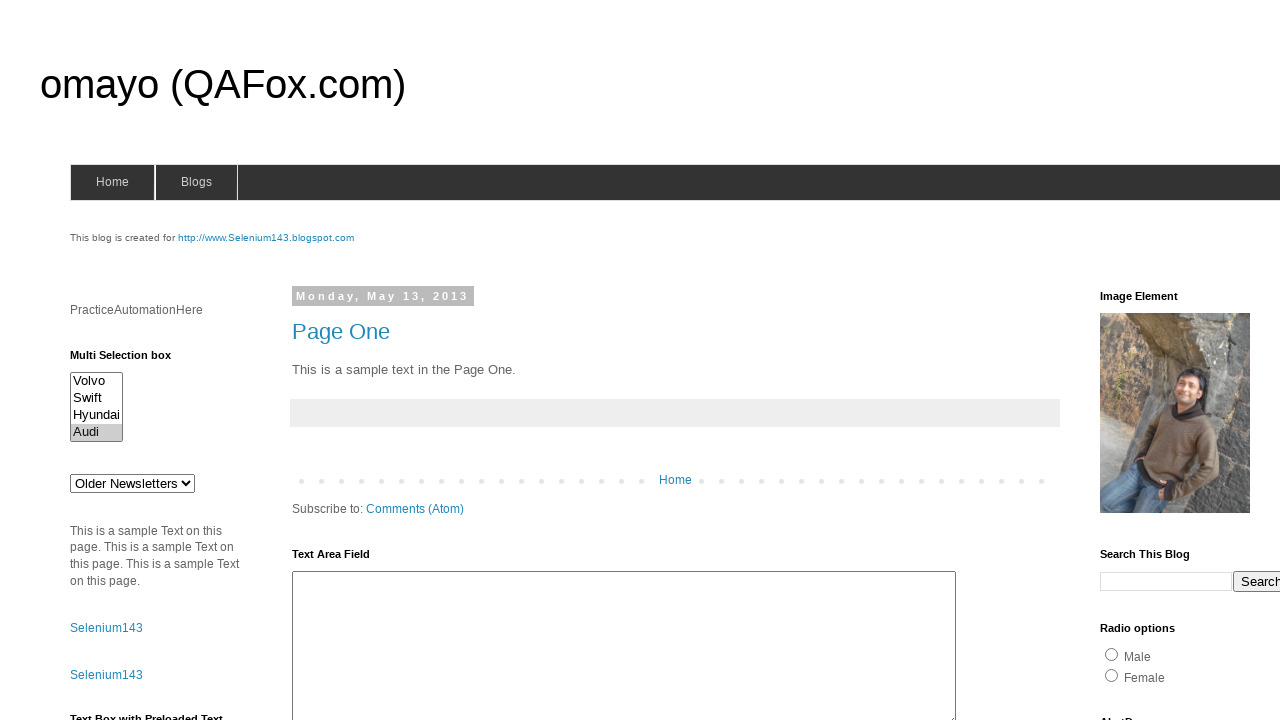